Tests completing a todo item in TodoMVC by creating three todos, marking one as complete, and verifying the completed/active states are correctly displayed.

Starting URL: http://todomvc-emberjs-app.autotest.how/

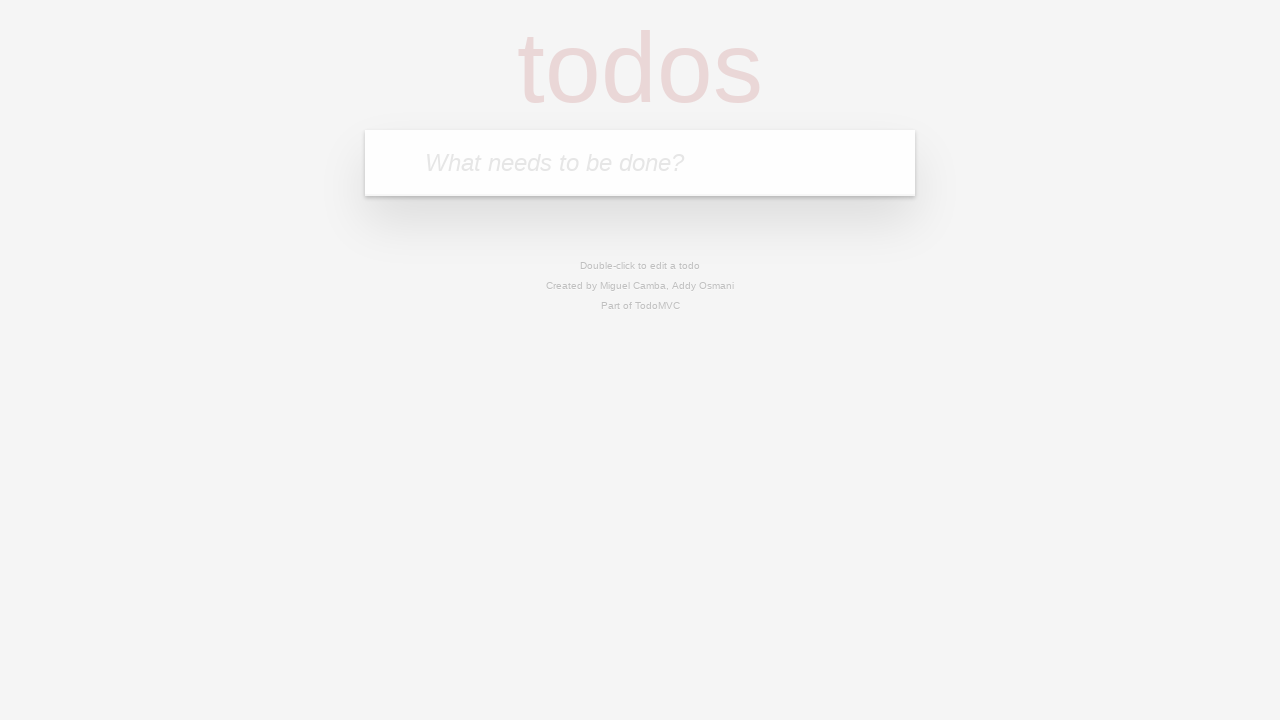

Navigated to TodoMVC Ember.js app
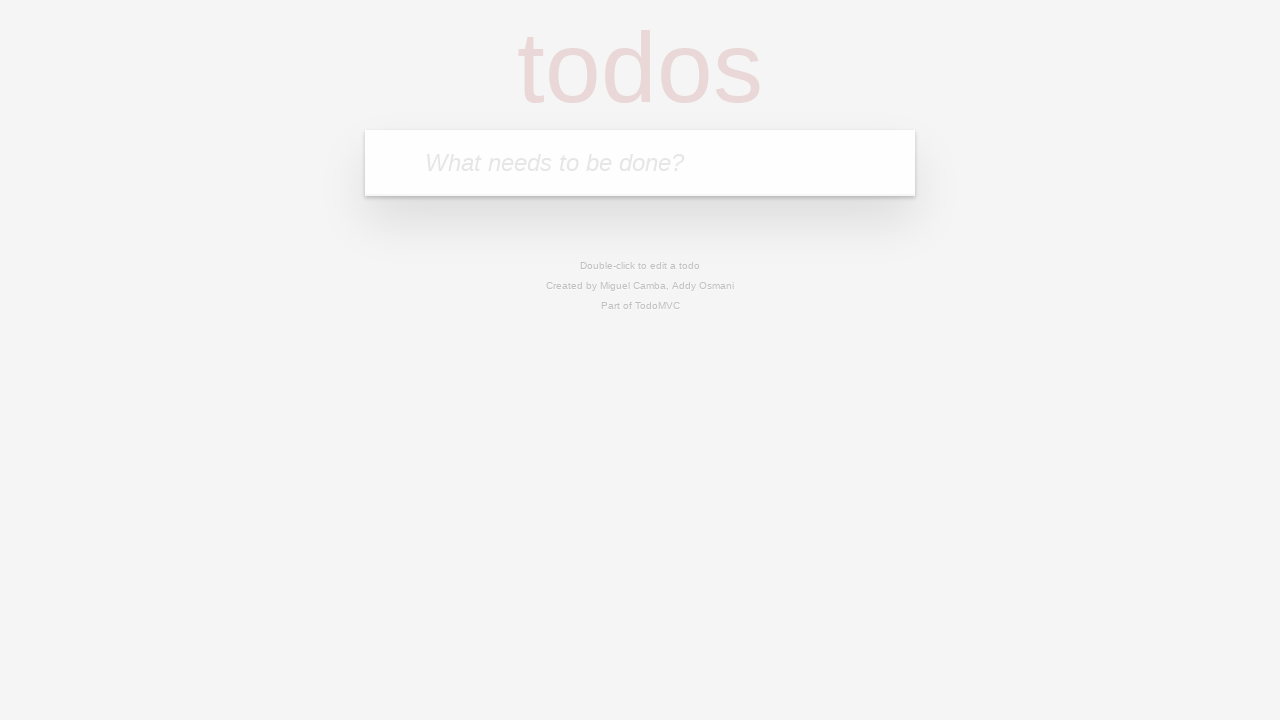

Filled new-todo input with 'a' on #new-todo
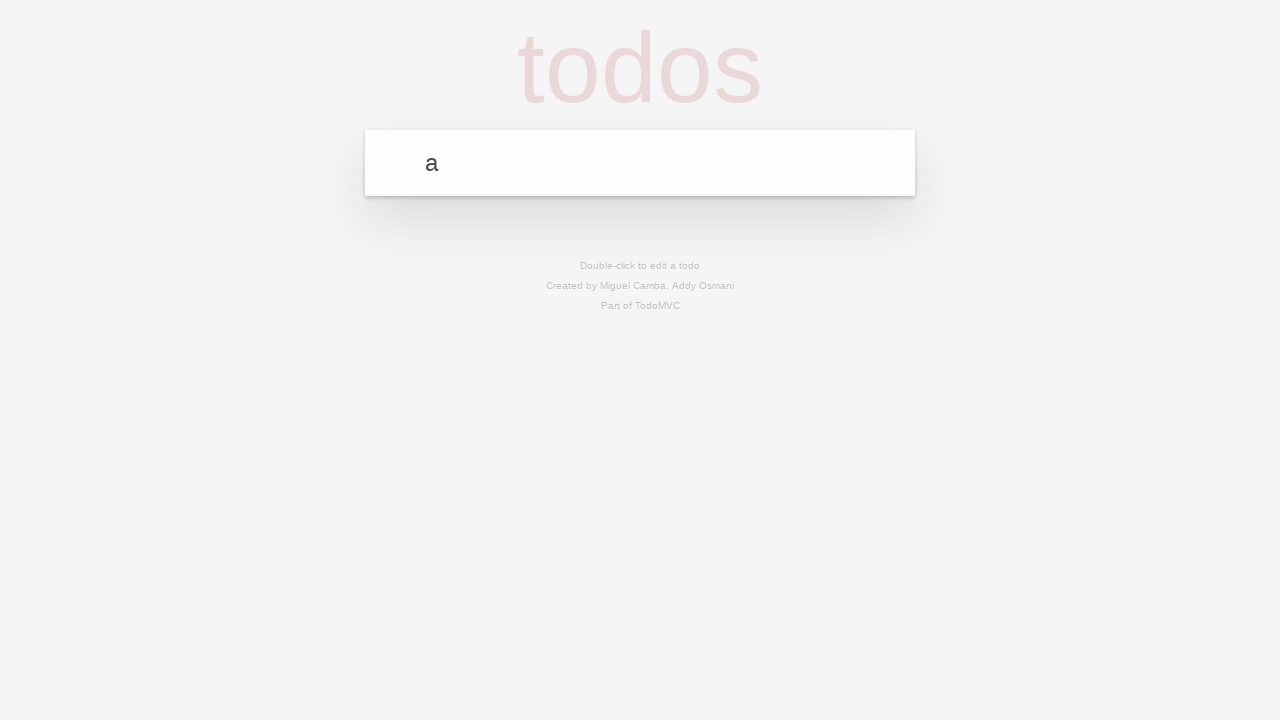

Pressed Enter to add first todo item 'a' on #new-todo
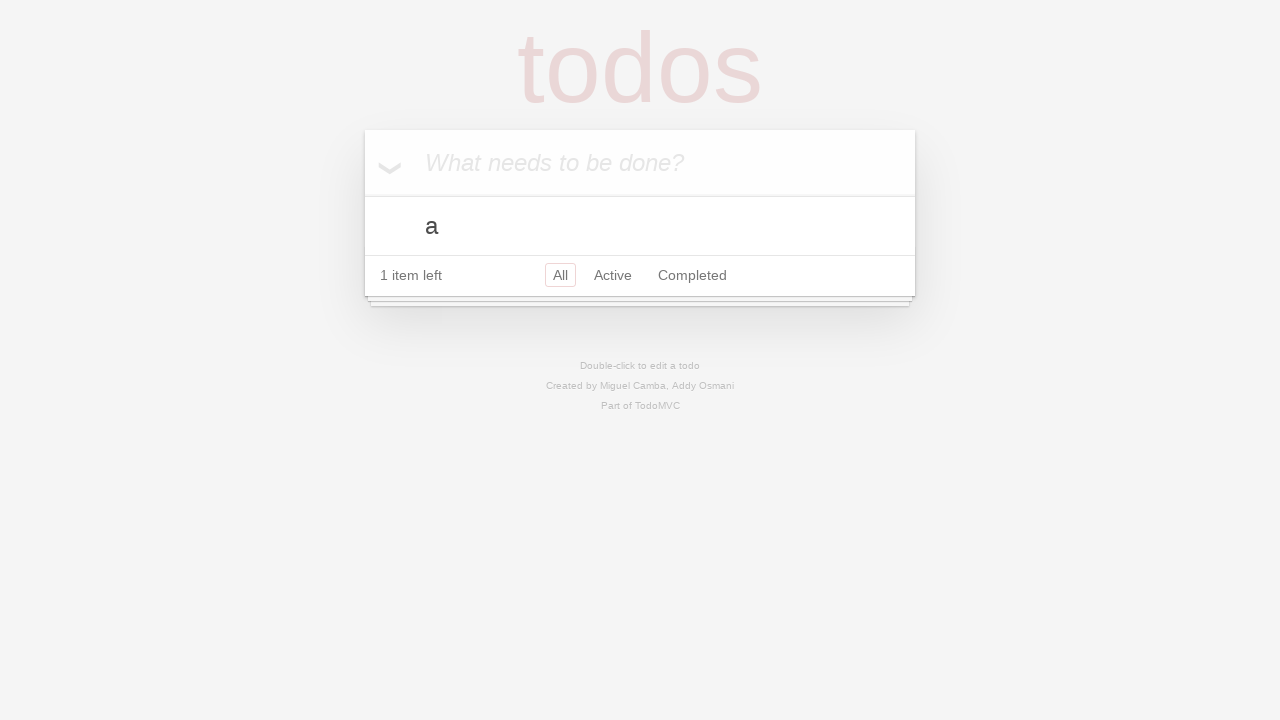

Filled new-todo input with 'b' on #new-todo
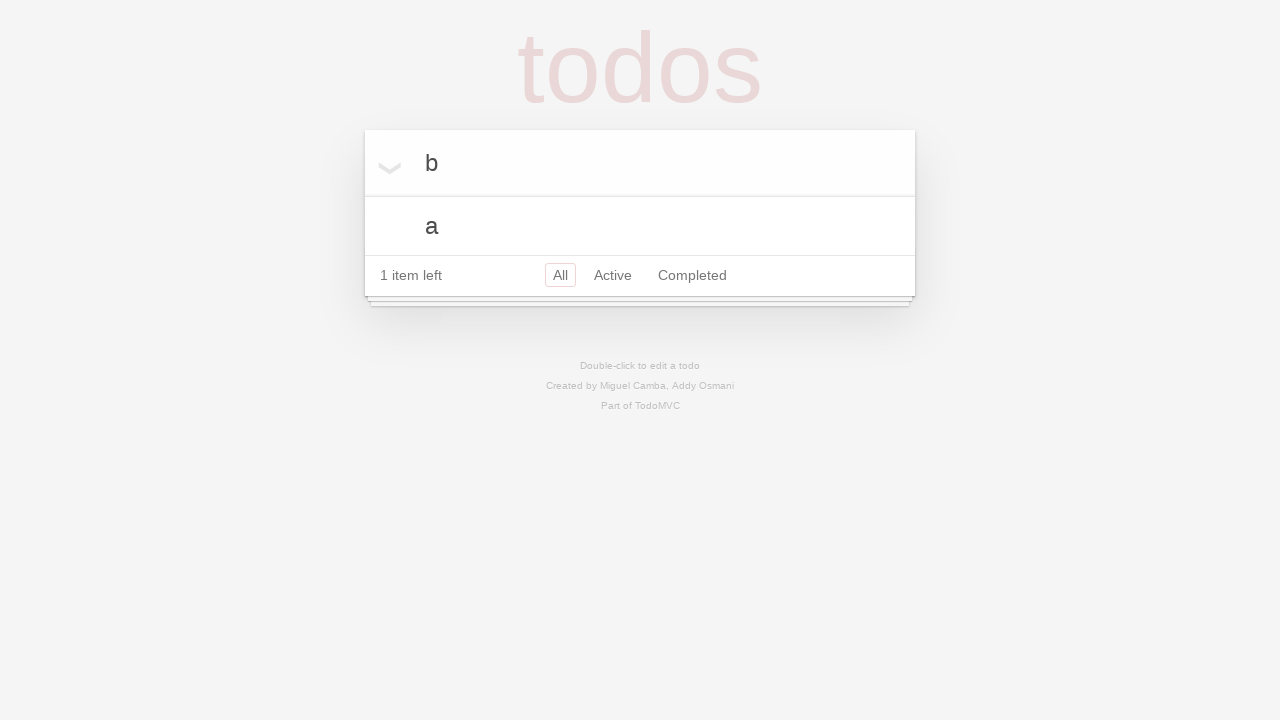

Pressed Enter to add second todo item 'b' on #new-todo
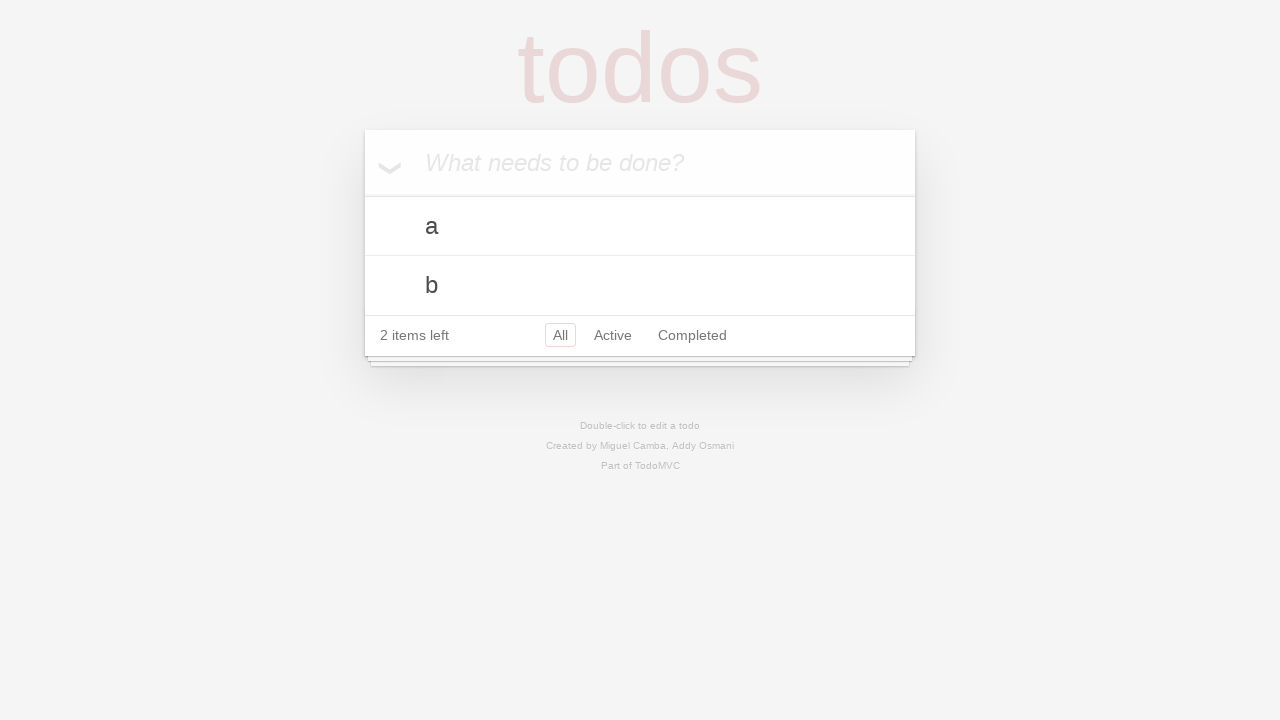

Filled new-todo input with 'c' on #new-todo
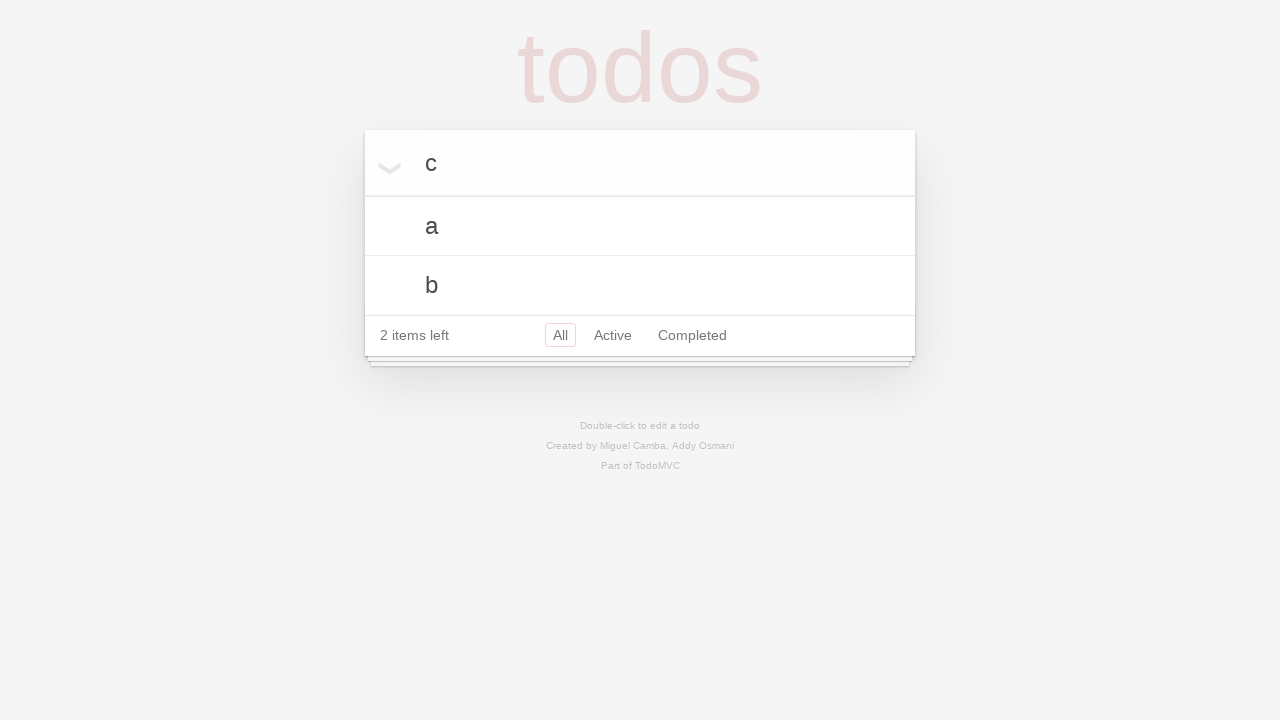

Pressed Enter to add third todo item 'c' on #new-todo
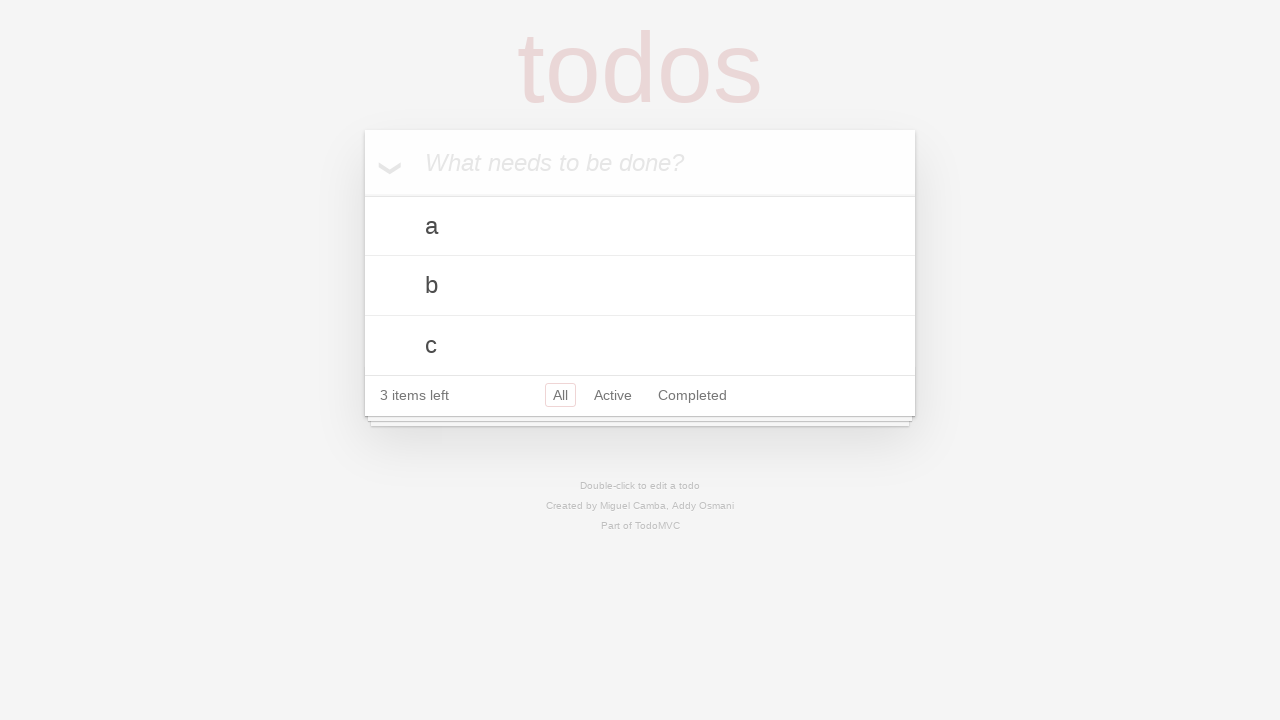

Waited for todo items to appear in the list
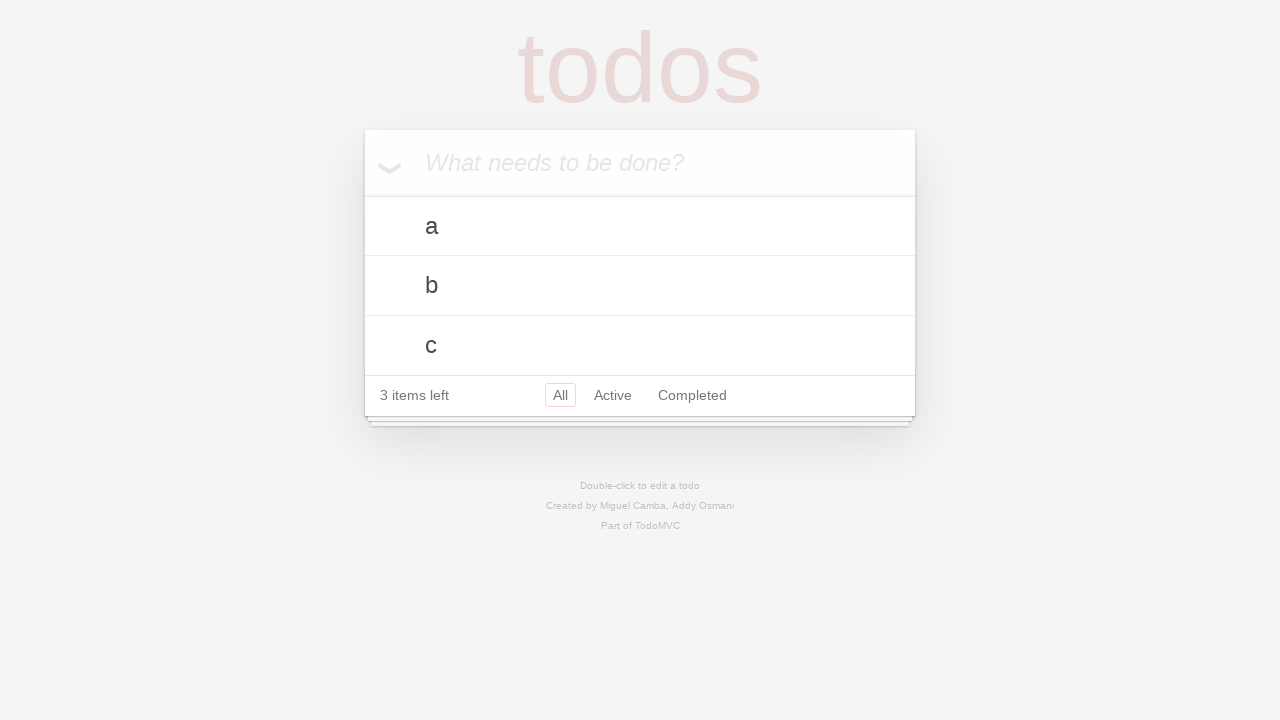

Clicked toggle checkbox on todo item 'b' to mark as complete at (385, 286) on #todo-list>li >> nth=1 >> .toggle
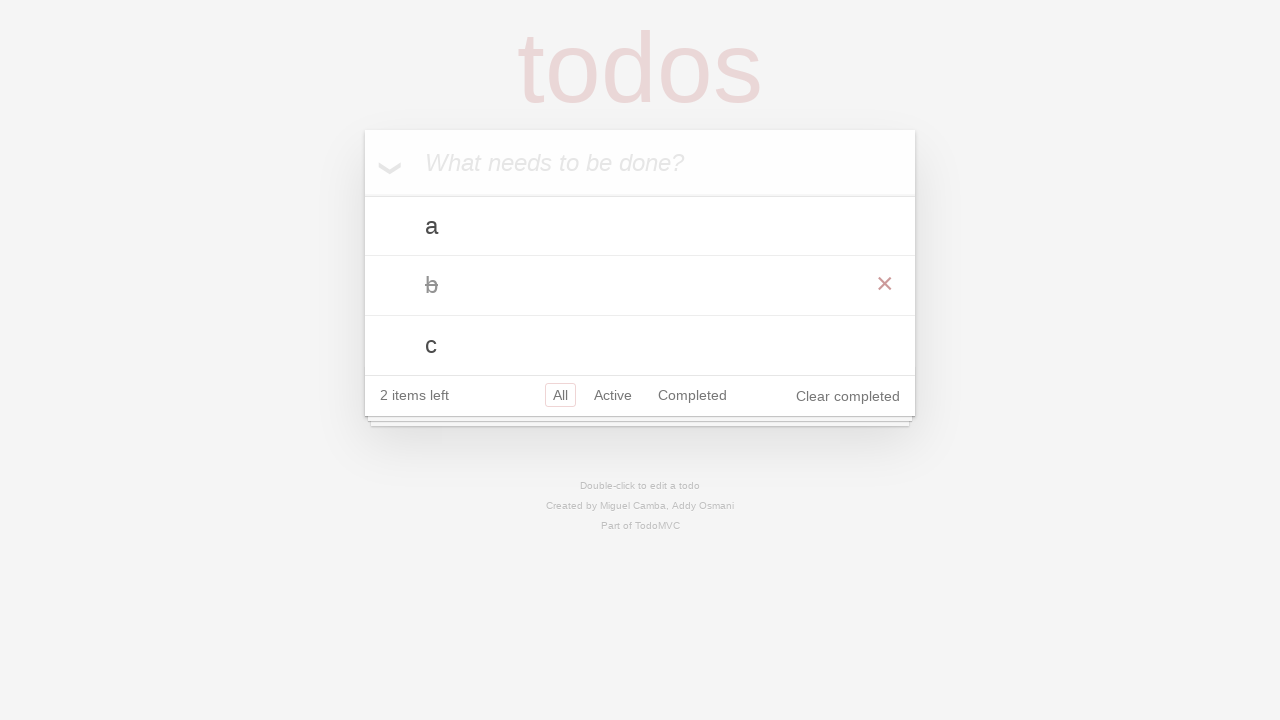

Waited for completed todo item to appear
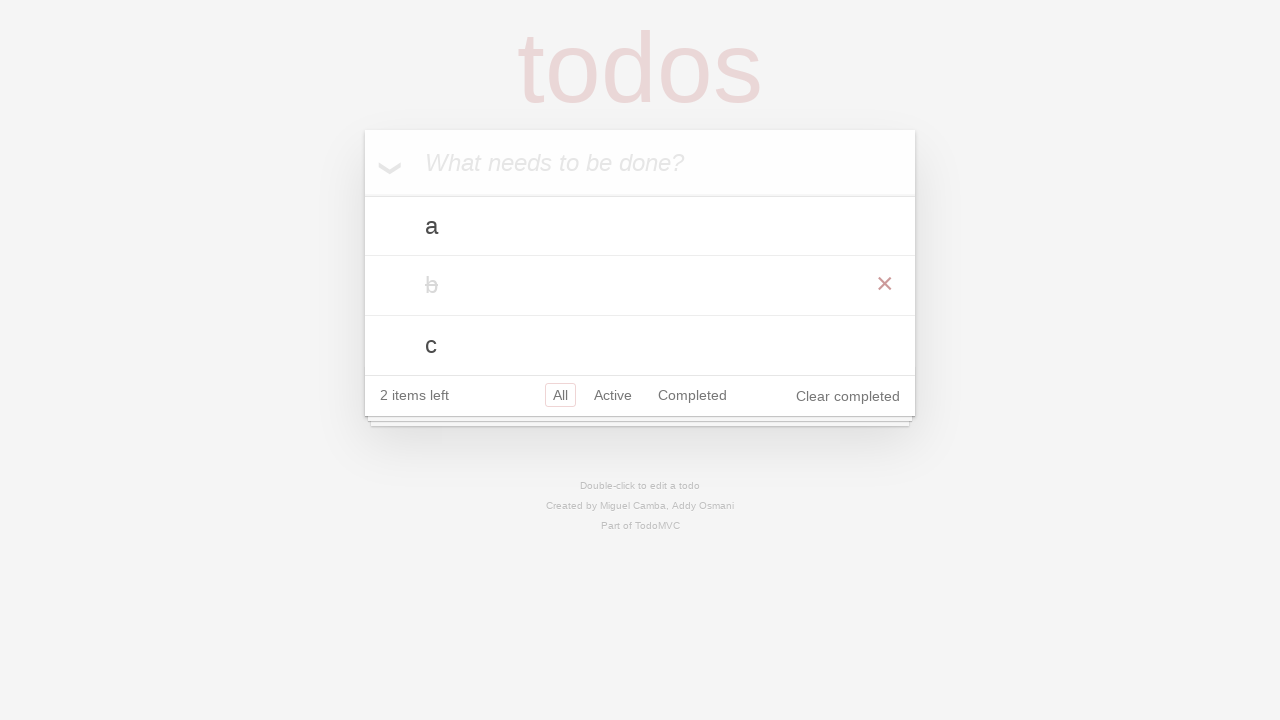

Verified that completed item is 'b'
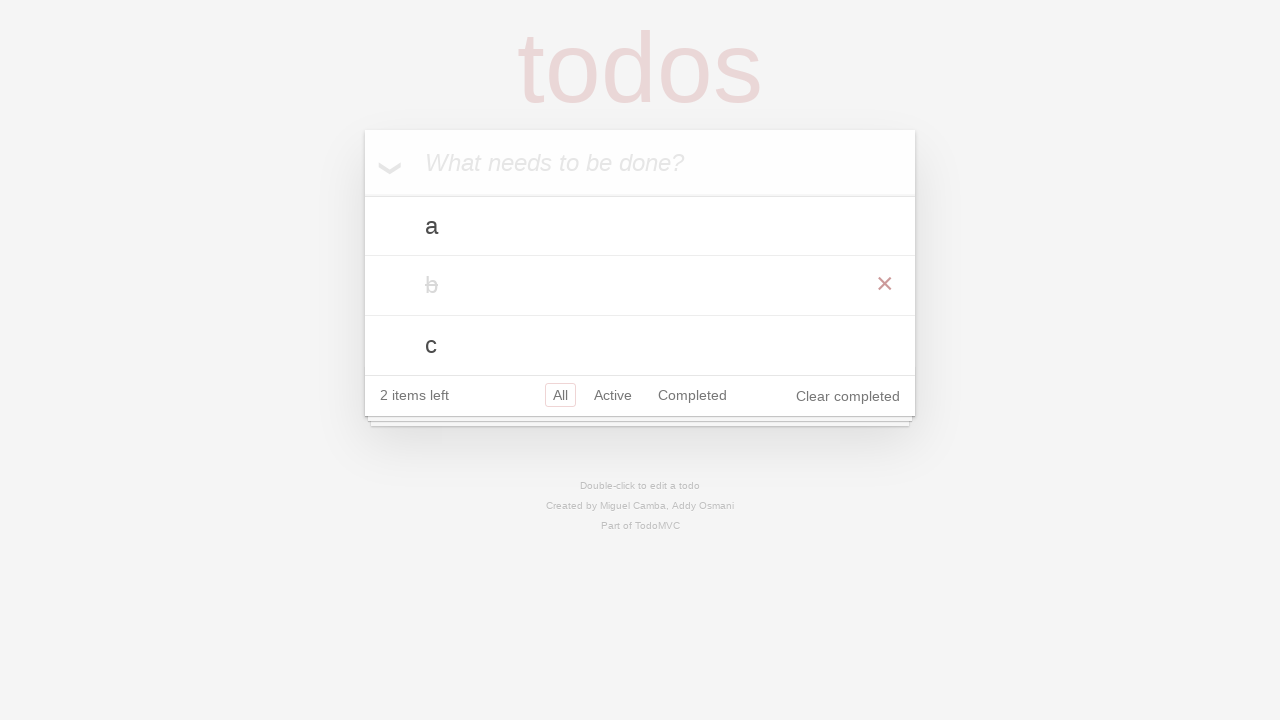

Verified that there are exactly 2 active (non-completed) todo items 'a' and 'c'
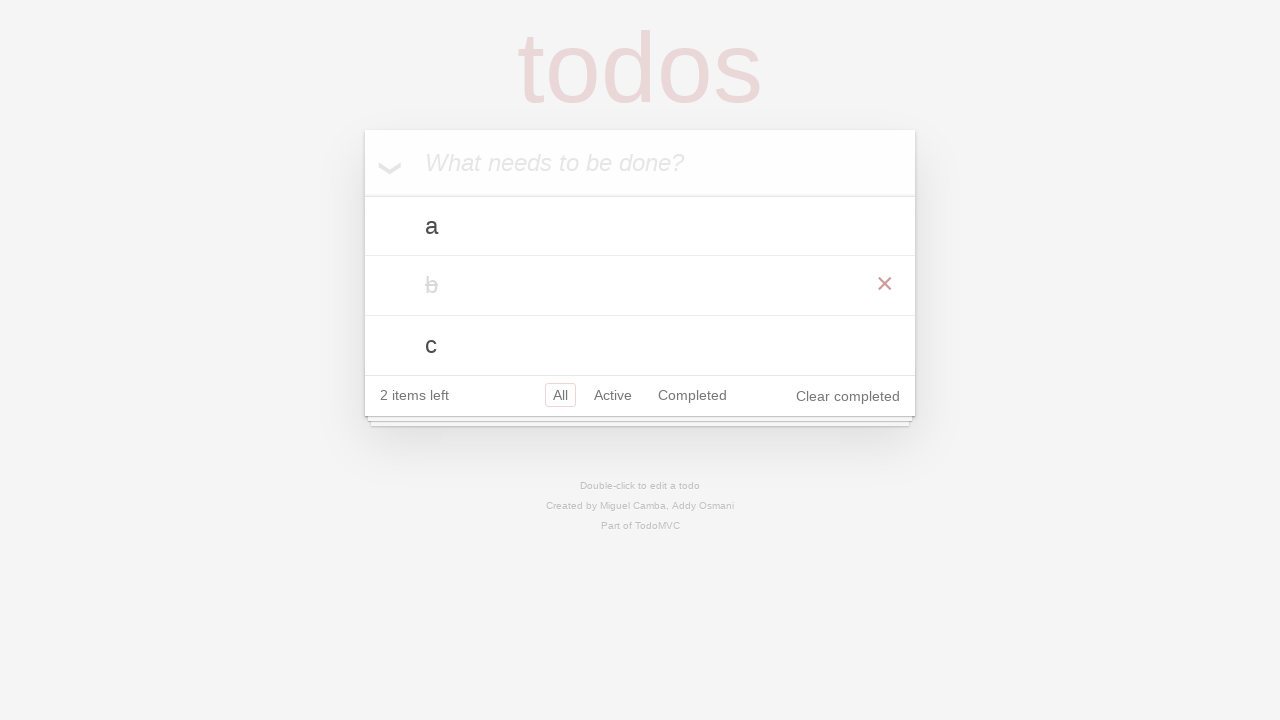

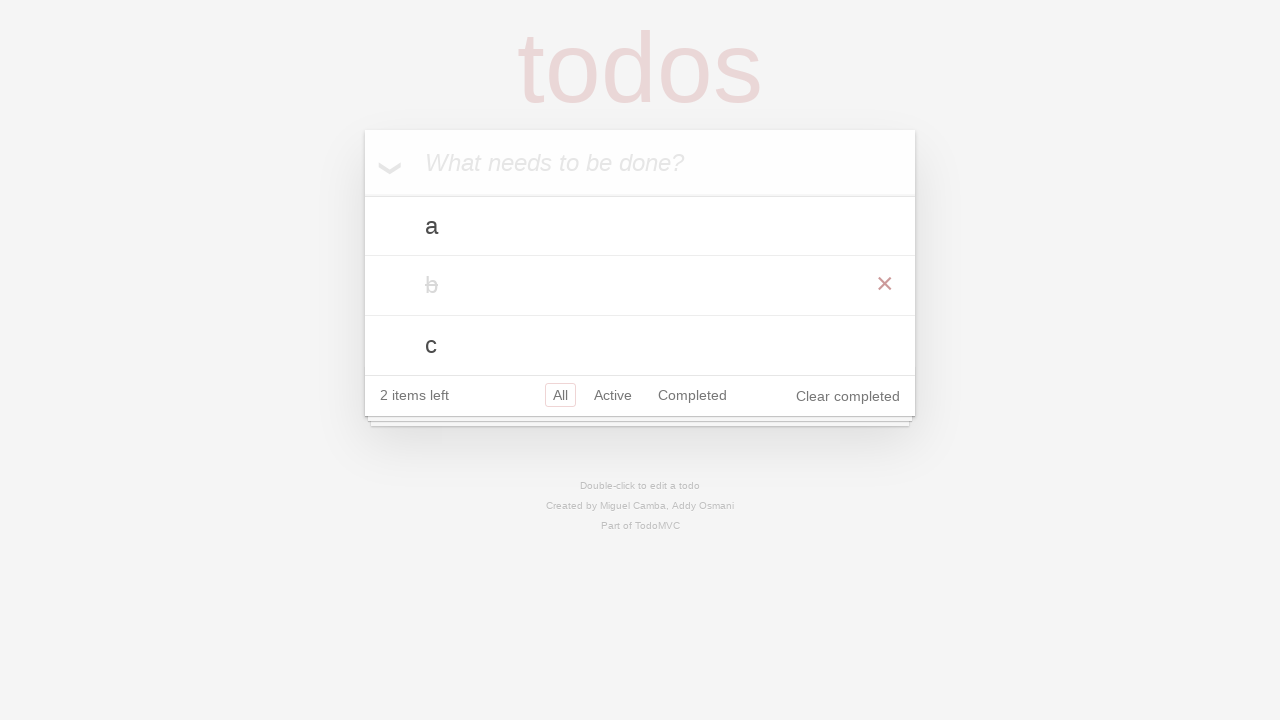